Tests the email signup functionality by submitting an email address and verifying the success message

Starting URL: https://library-app.firebaseapp.com

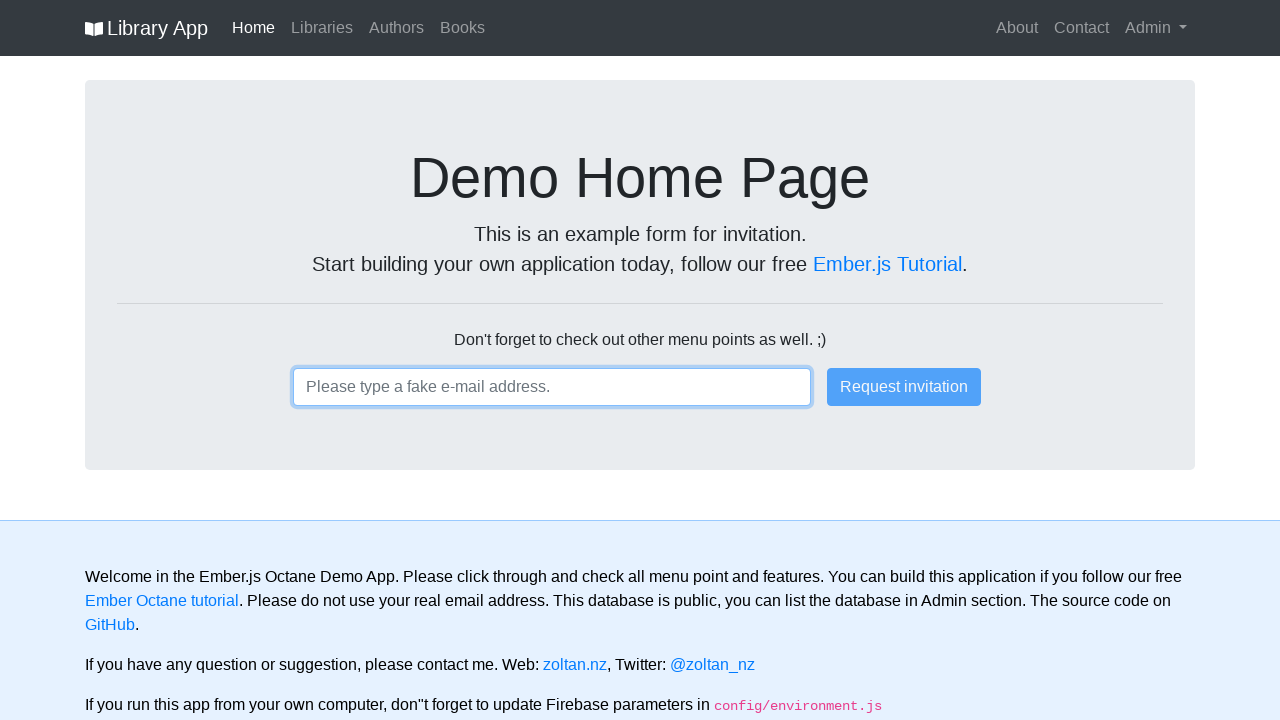

Filled email input field with 'user@email.com' on #ember26
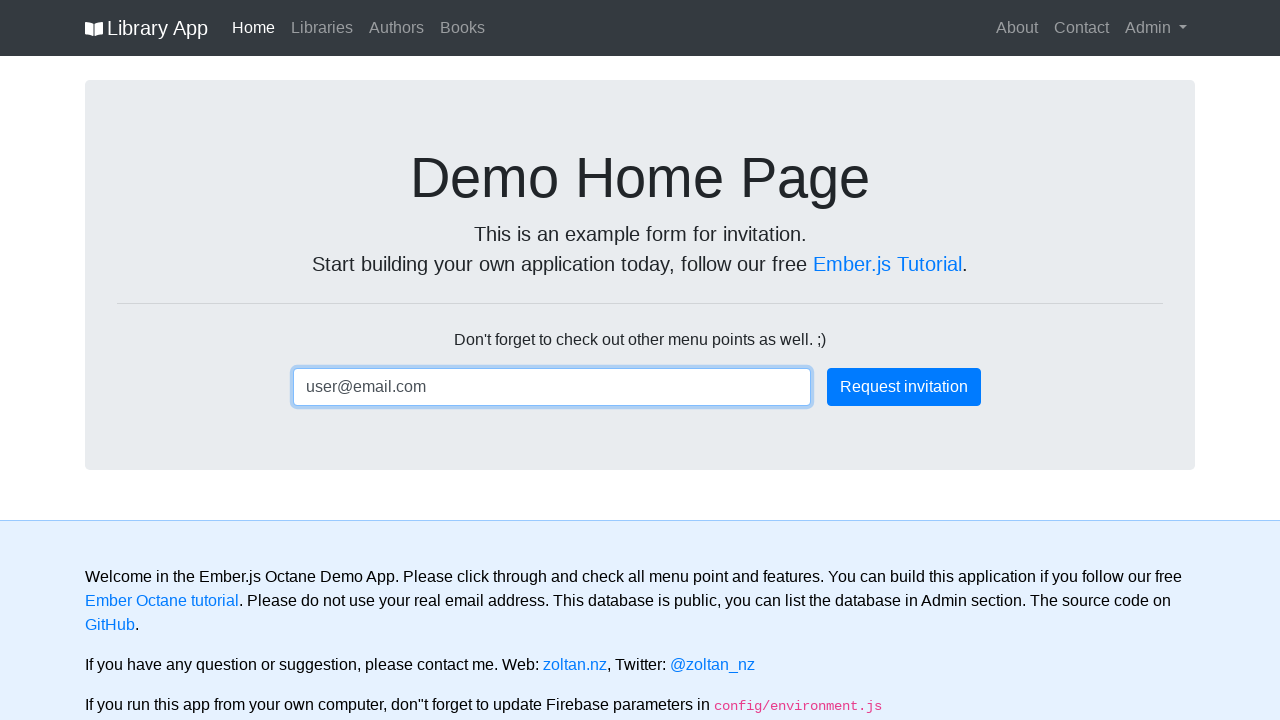

Clicked the submit button to register email at (904, 387) on button.btn.btn-primary
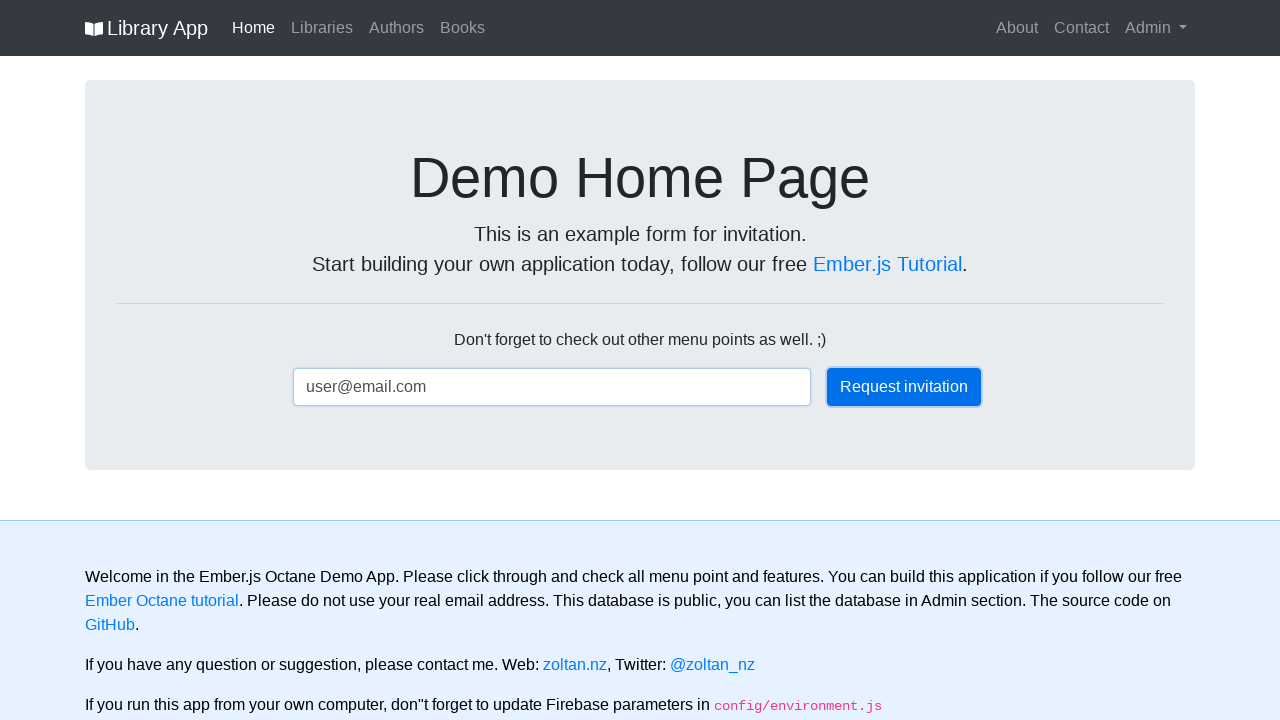

Success message appeared on page
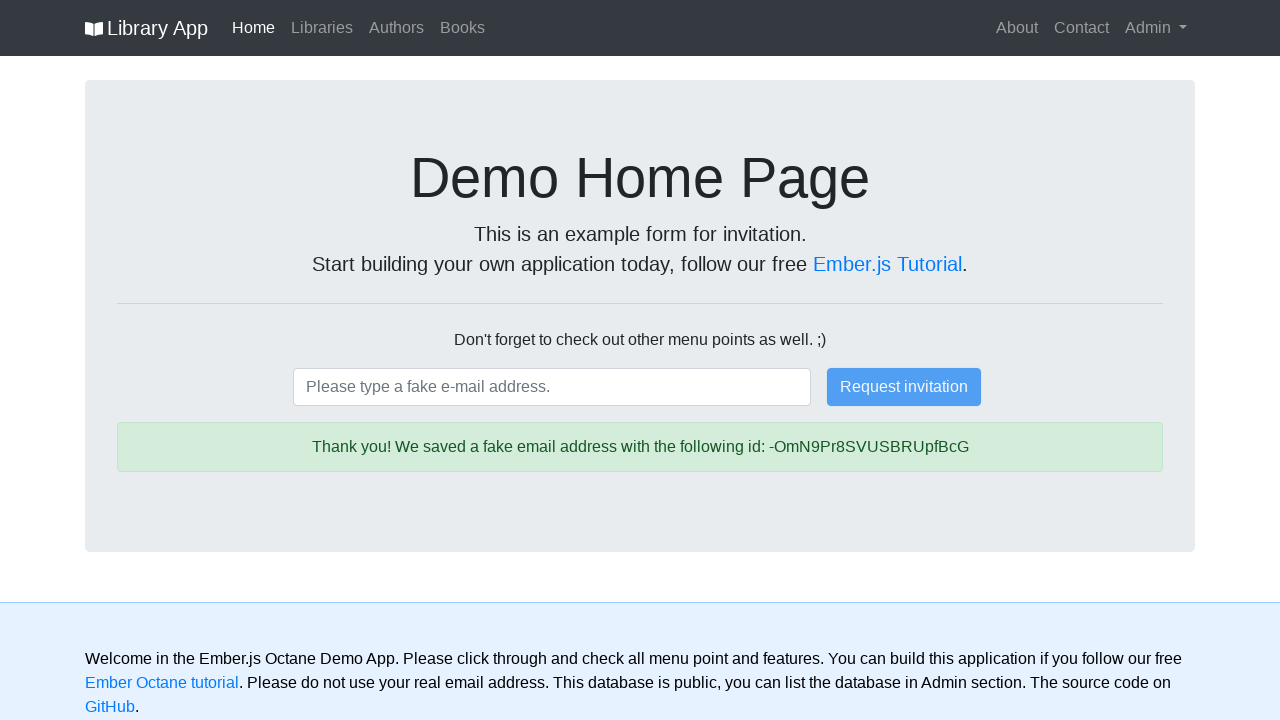

Located success message element
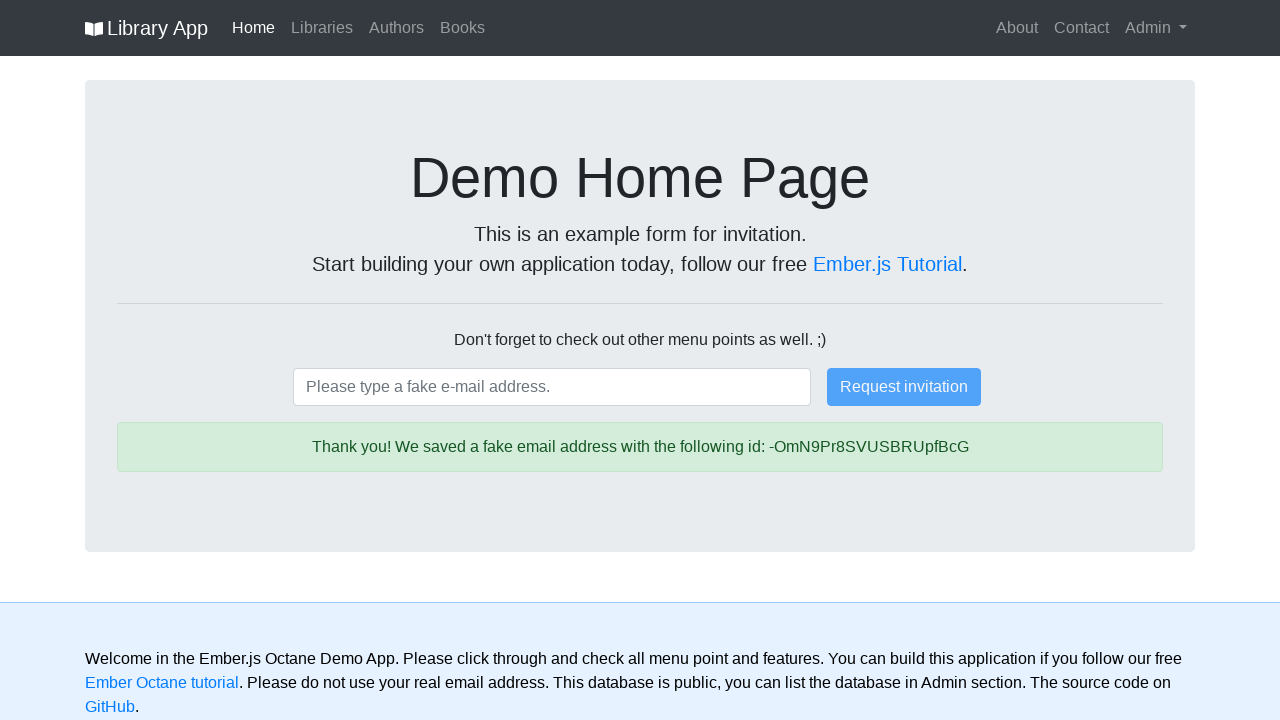

Retrieved success message text content
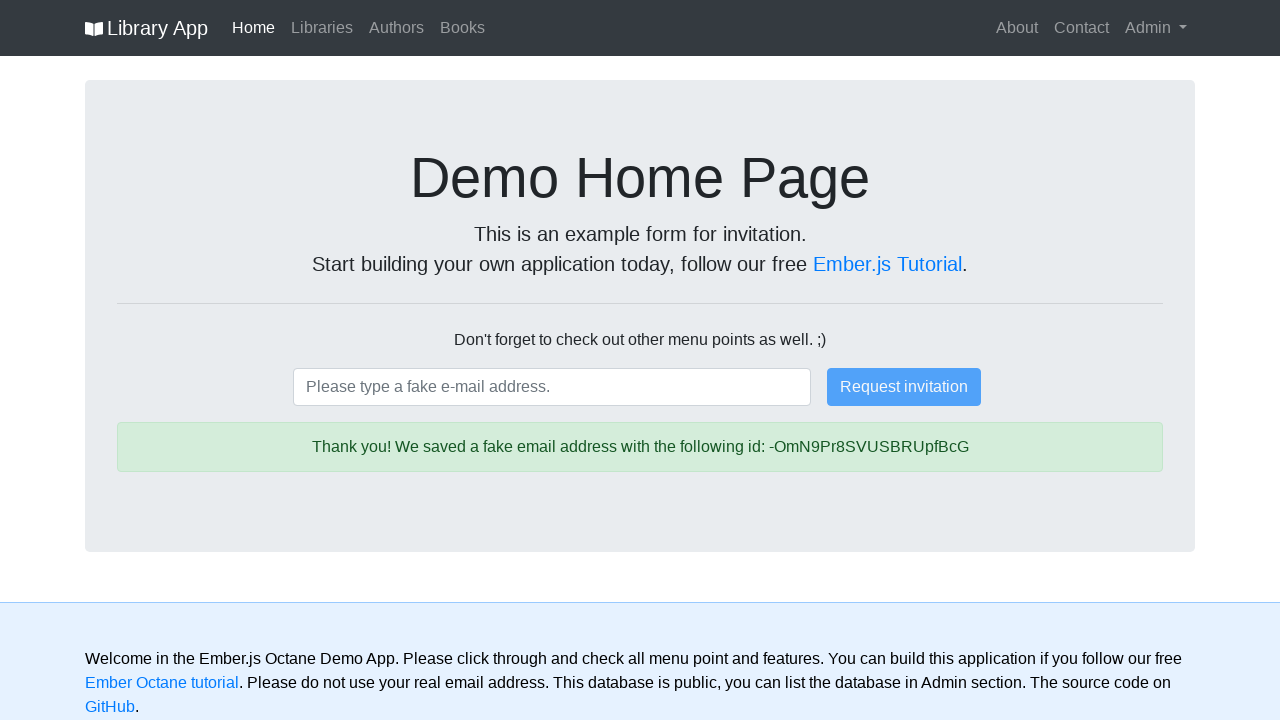

Verified success message contains expected text
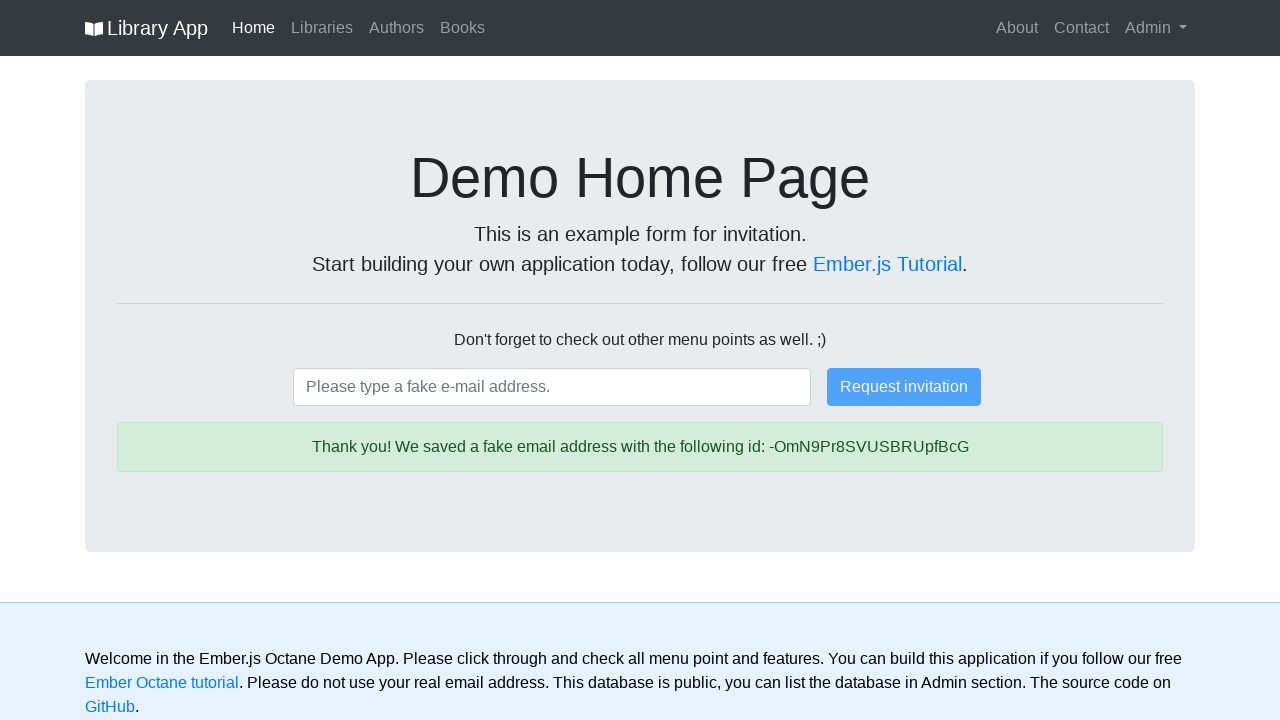

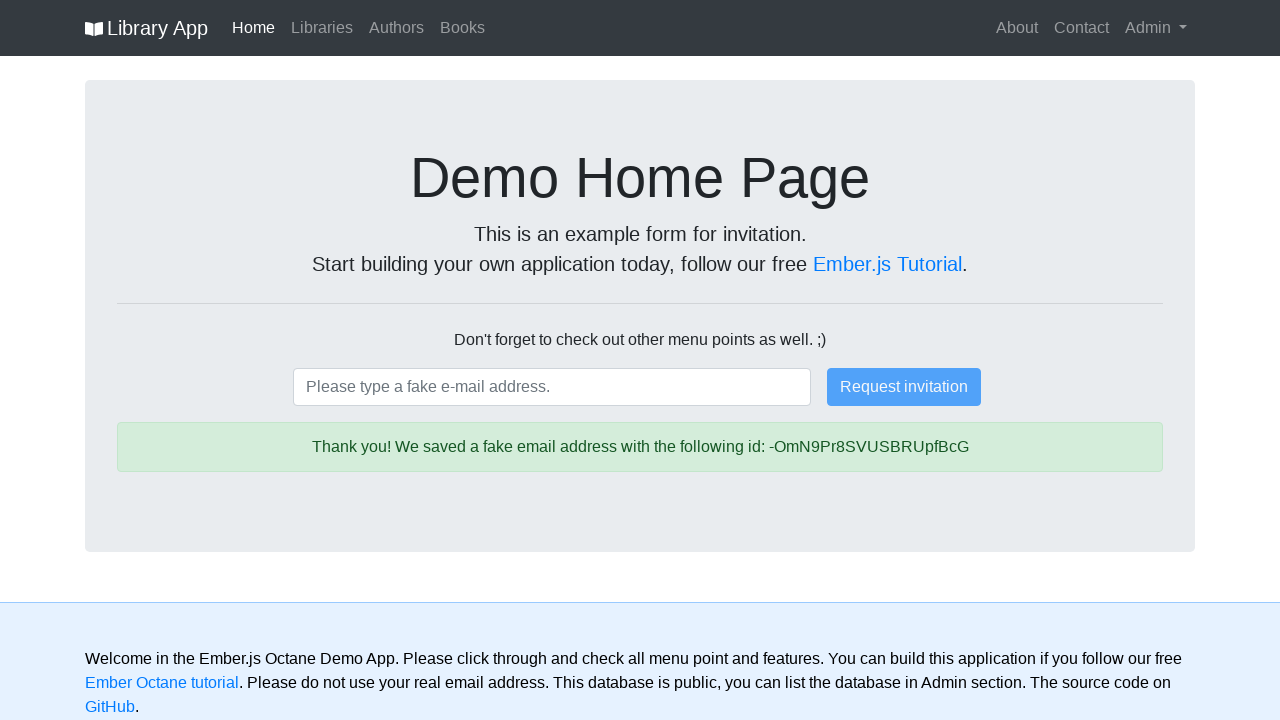